Tests browser zoom functionality by using JavaScript to zoom the page to 200%, then 50%, and finally back to 100% default zoom level.

Starting URL: https://www.iplt20.com

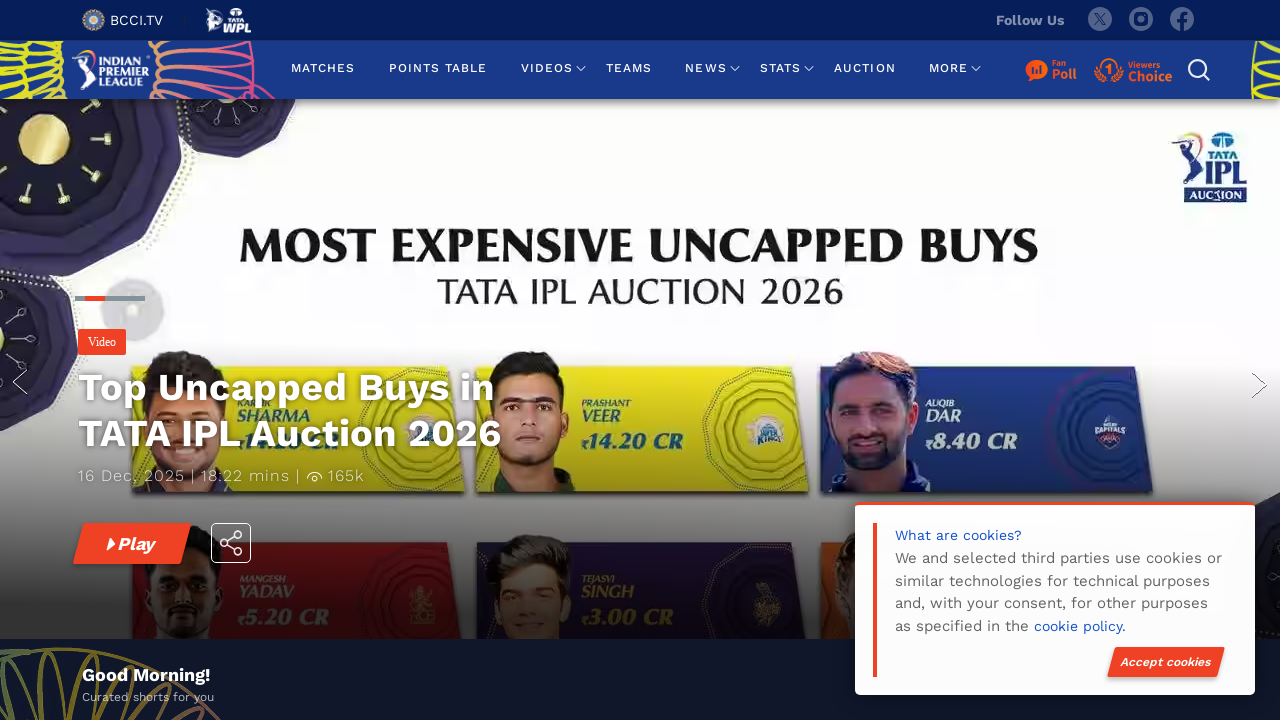

Zoomed page to 200%
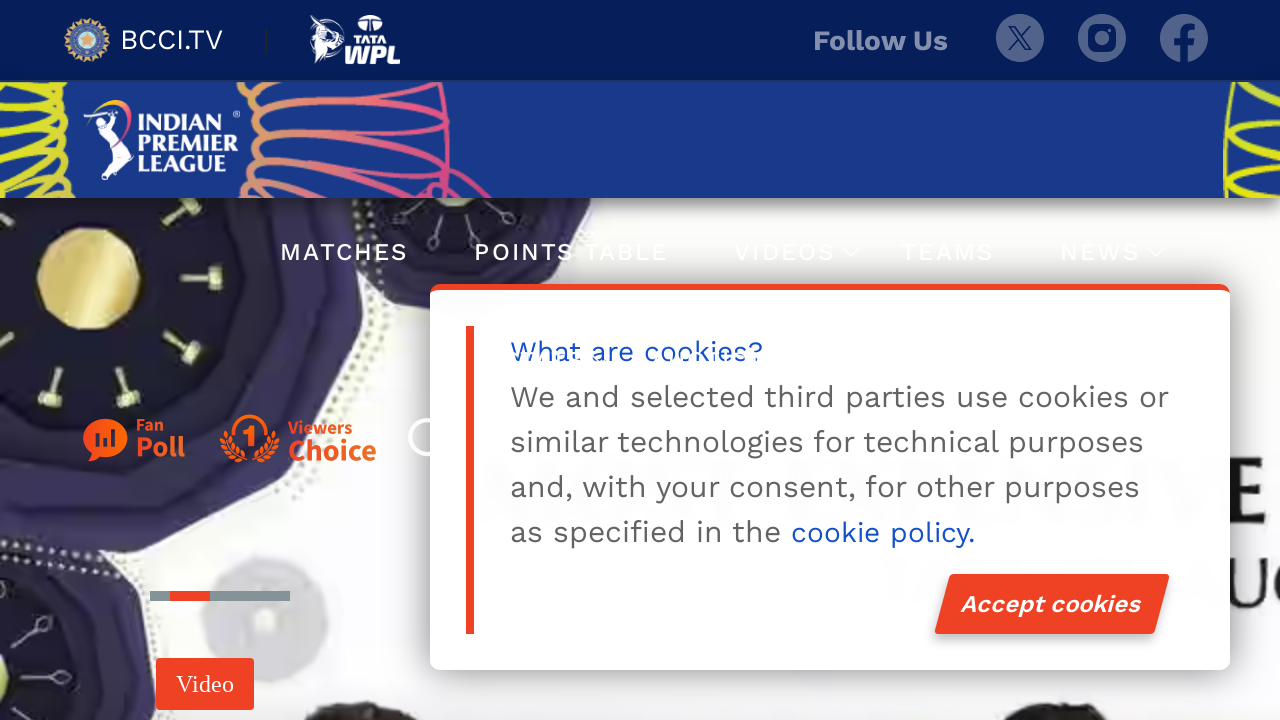

Waited 3 seconds to observe 200% zoom effect
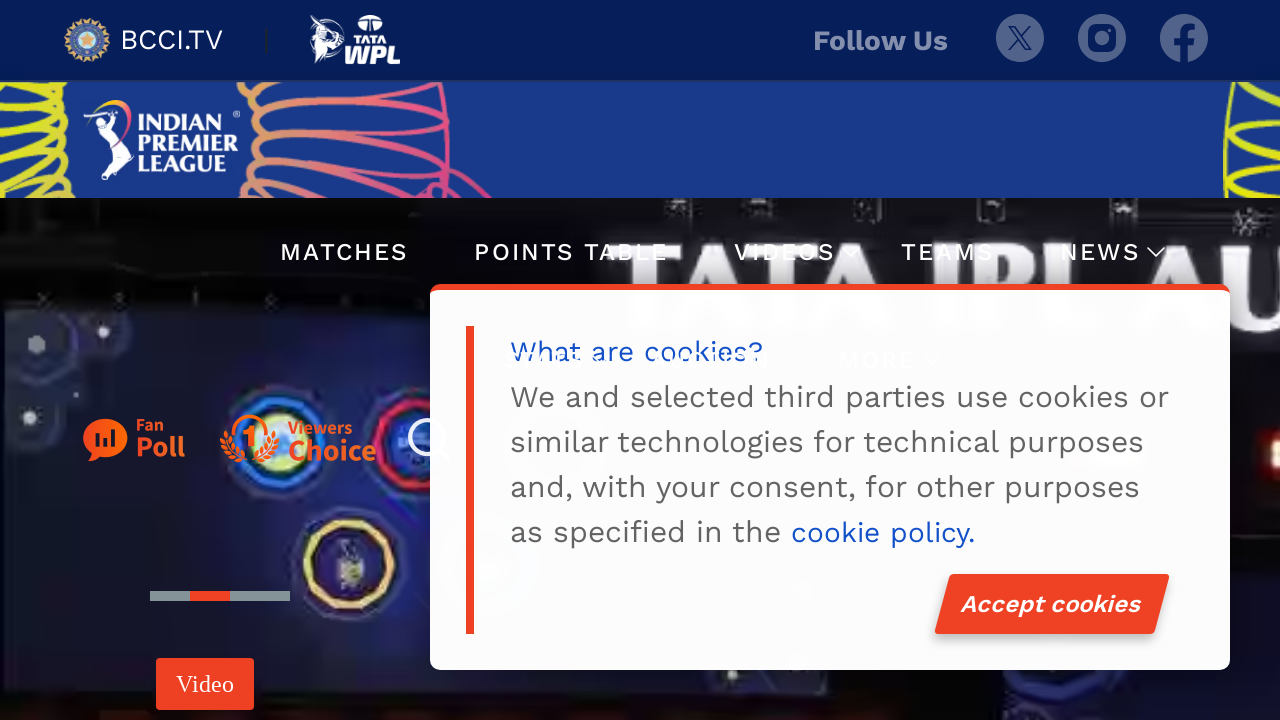

Zoomed page to 50%
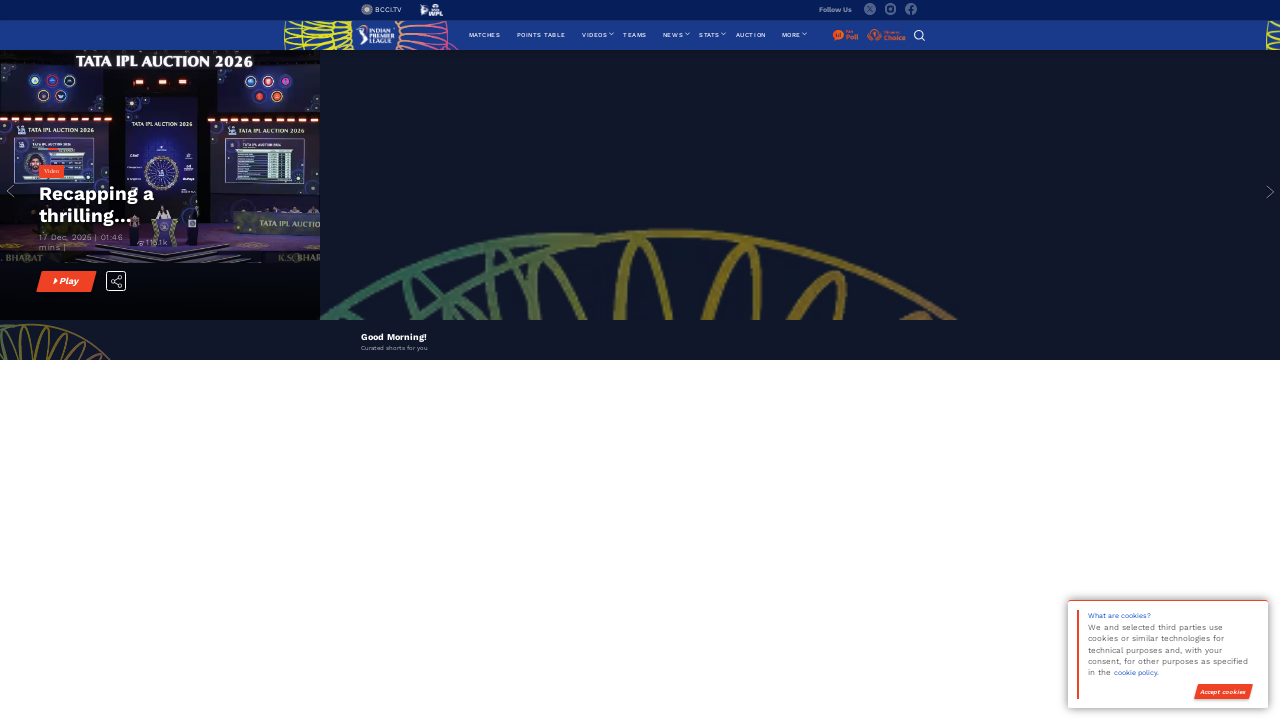

Waited 3 seconds to observe 50% zoom effect
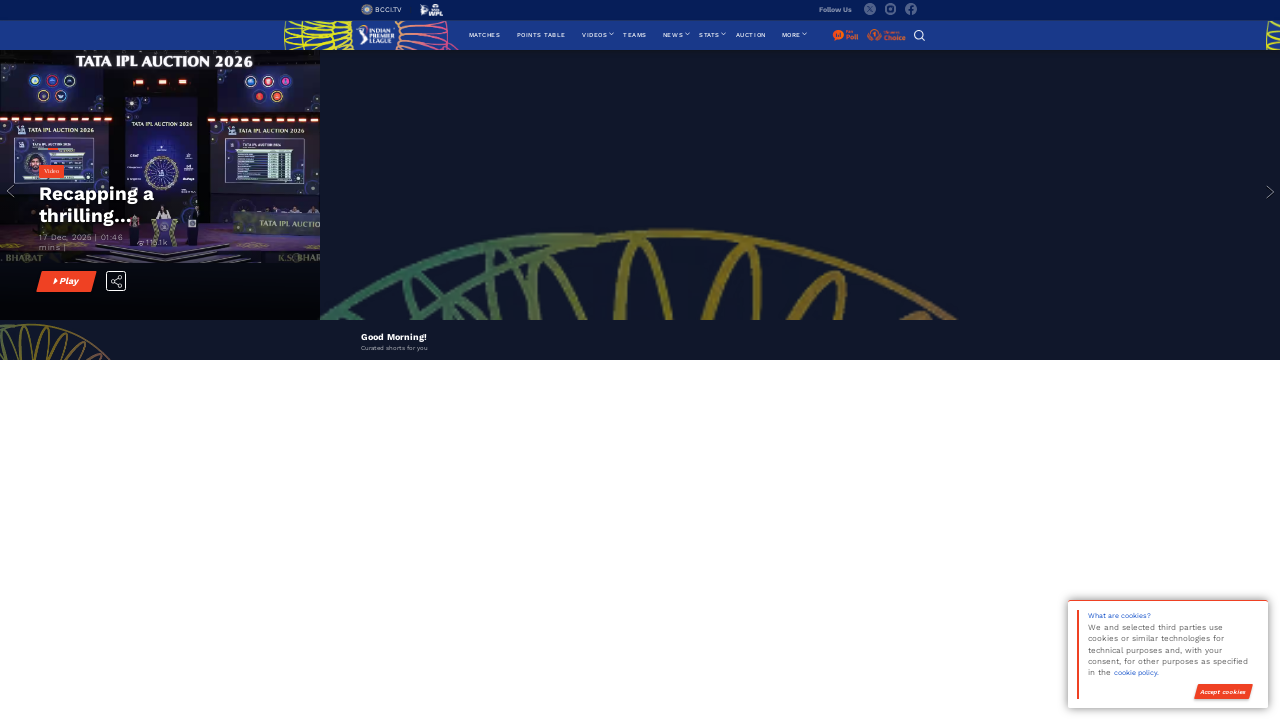

Reset page zoom to 100% default level
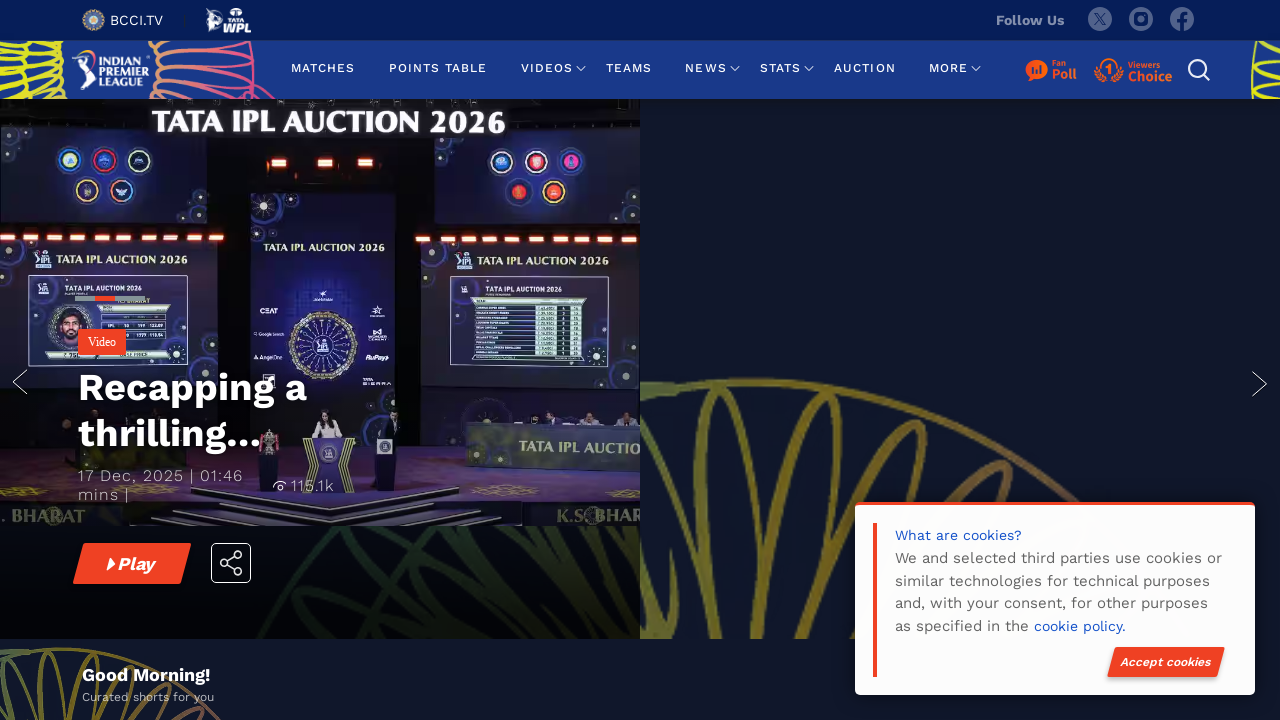

Waited 3 seconds to observe 100% default zoom
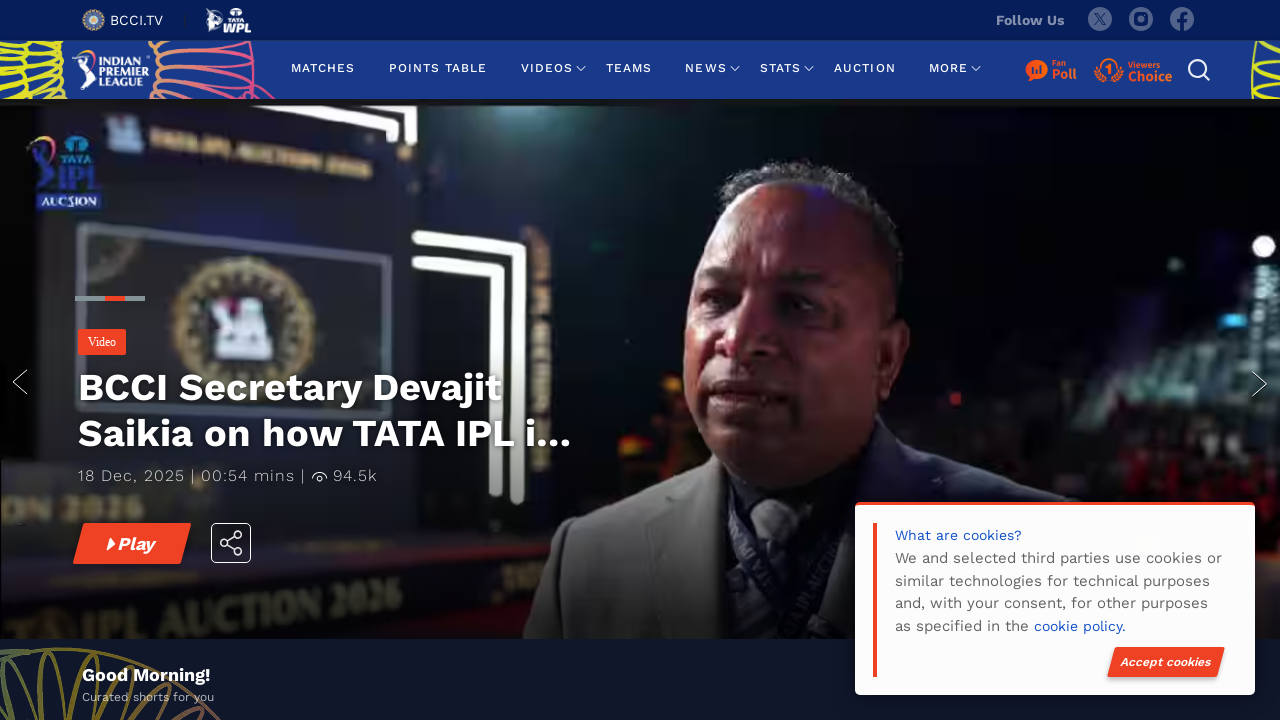

Retrieved page title: IPL T20 | Indian Premier League Official Website
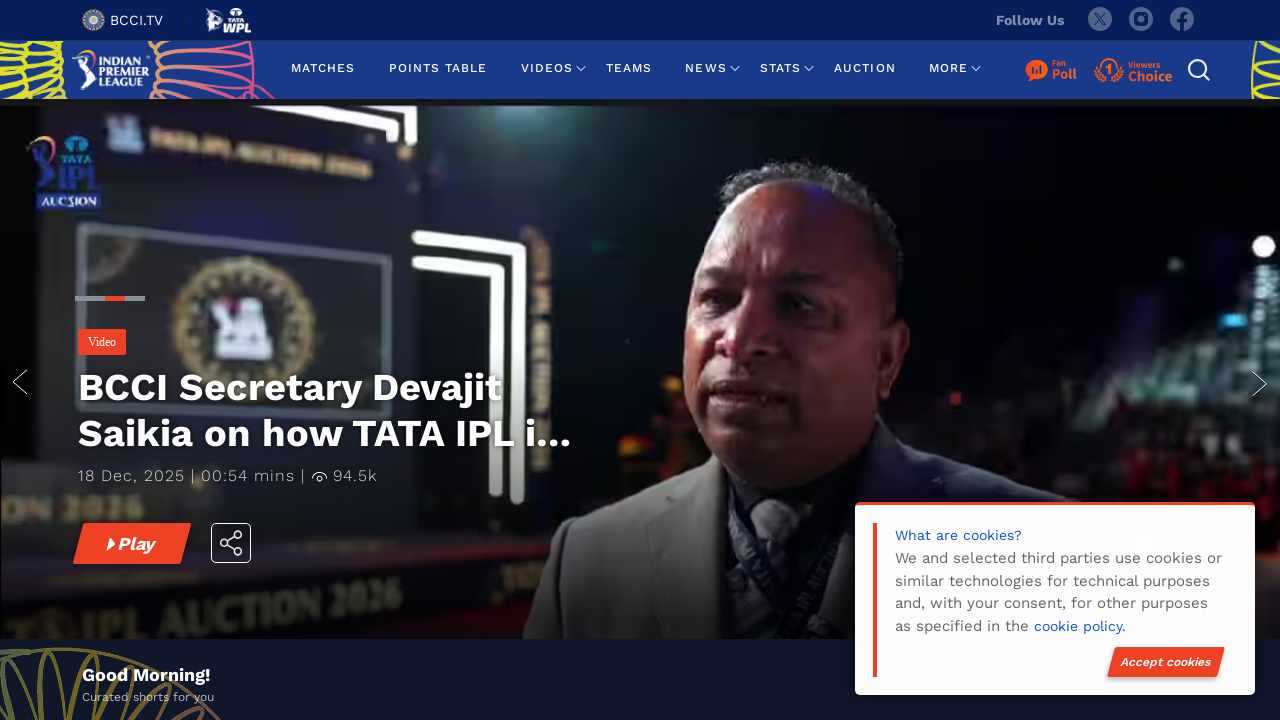

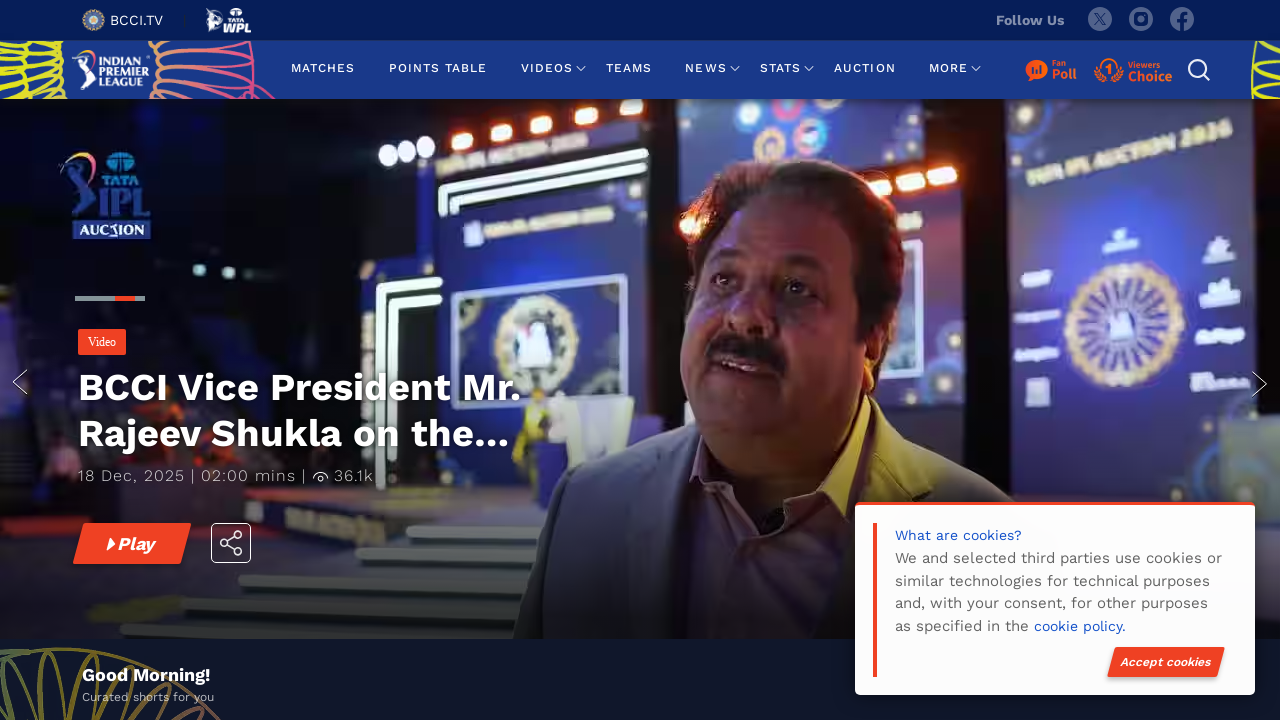